Fills out a text box form with user information including name, email, and addresses, then submits the form and verifies the submitted data is displayed correctly

Starting URL: https://demoqa.com/text-box

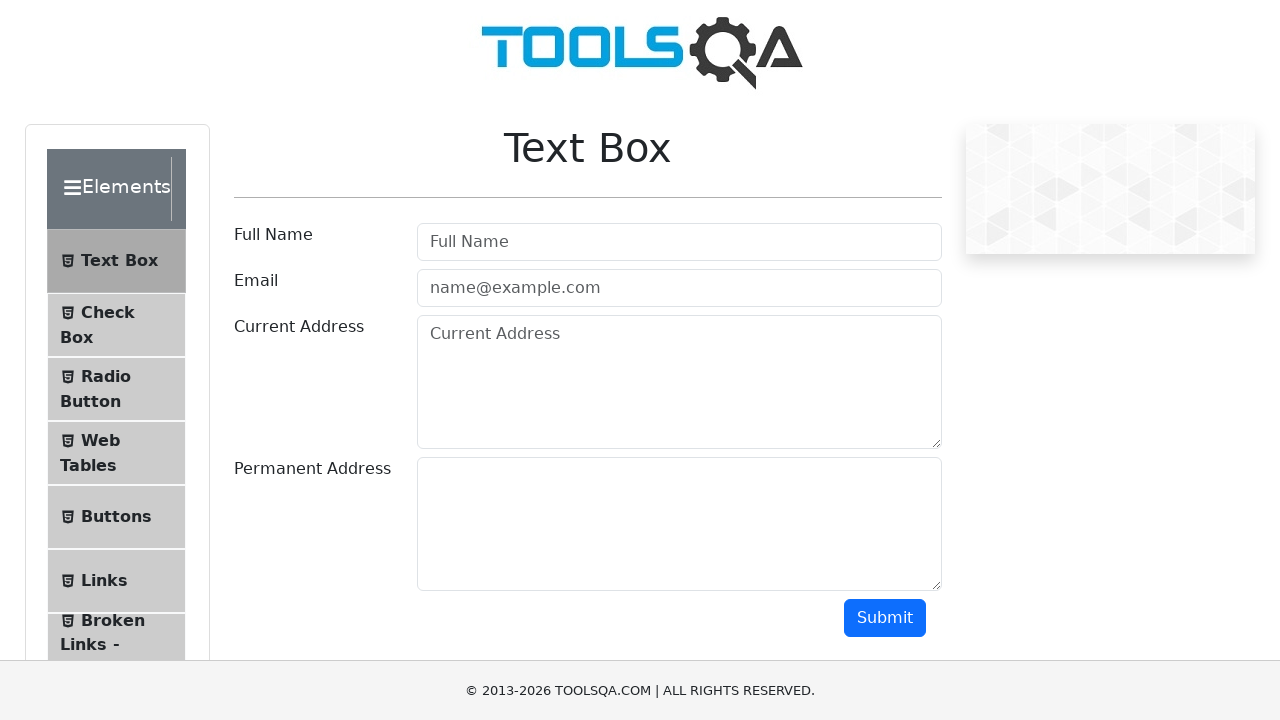

Filled full name field with 'Monika Bellucci' on #userName
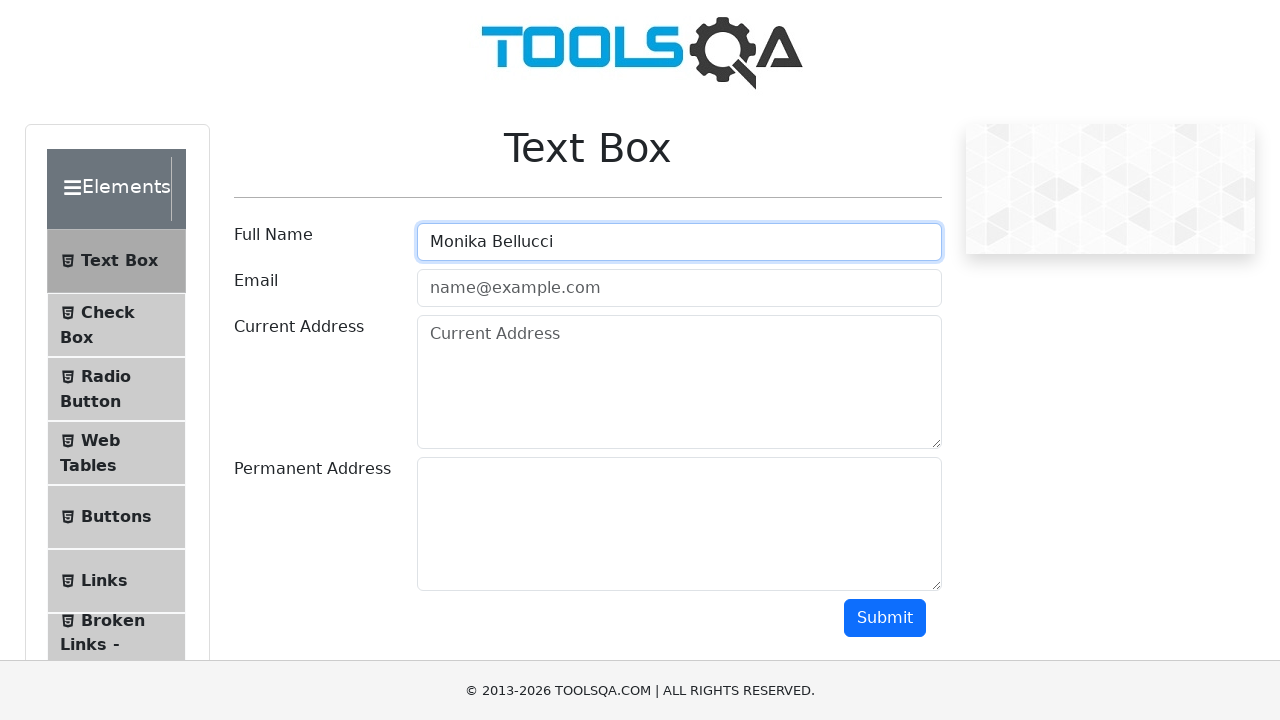

Filled email field with 'bellucci@icloud.com' on #userEmail
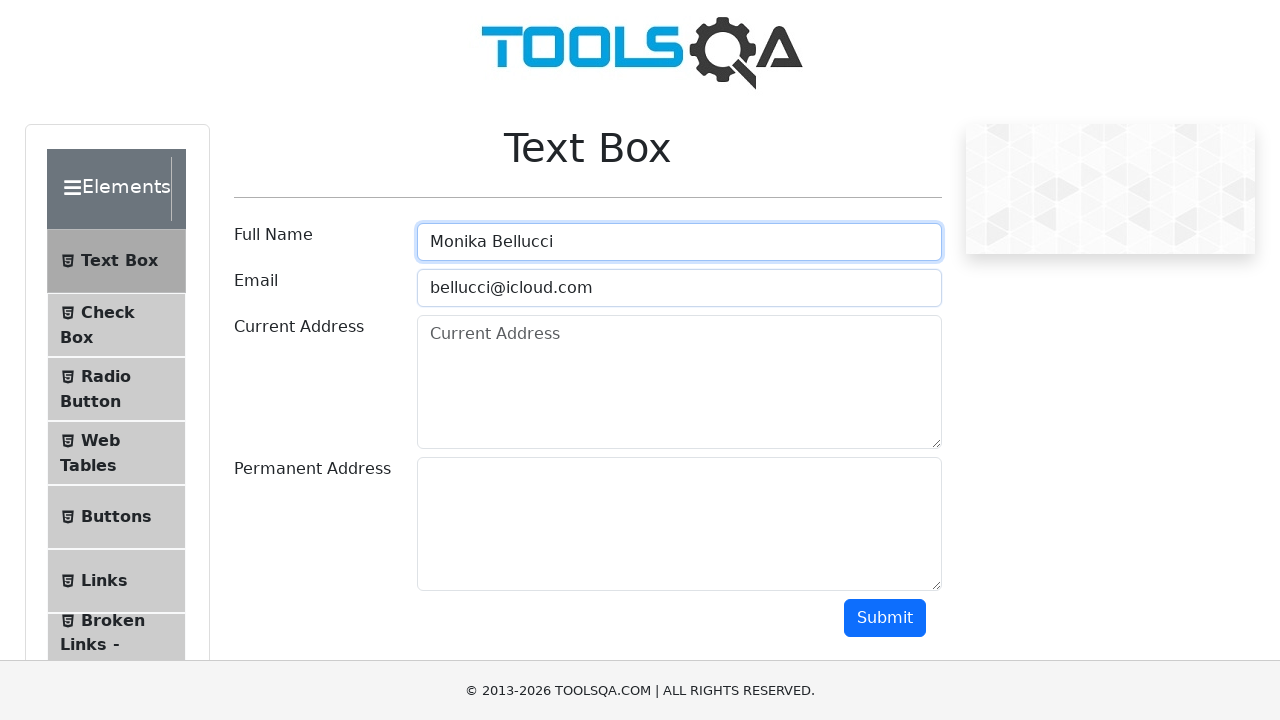

Filled current address field with 'Mikhailovka' on #currentAddress
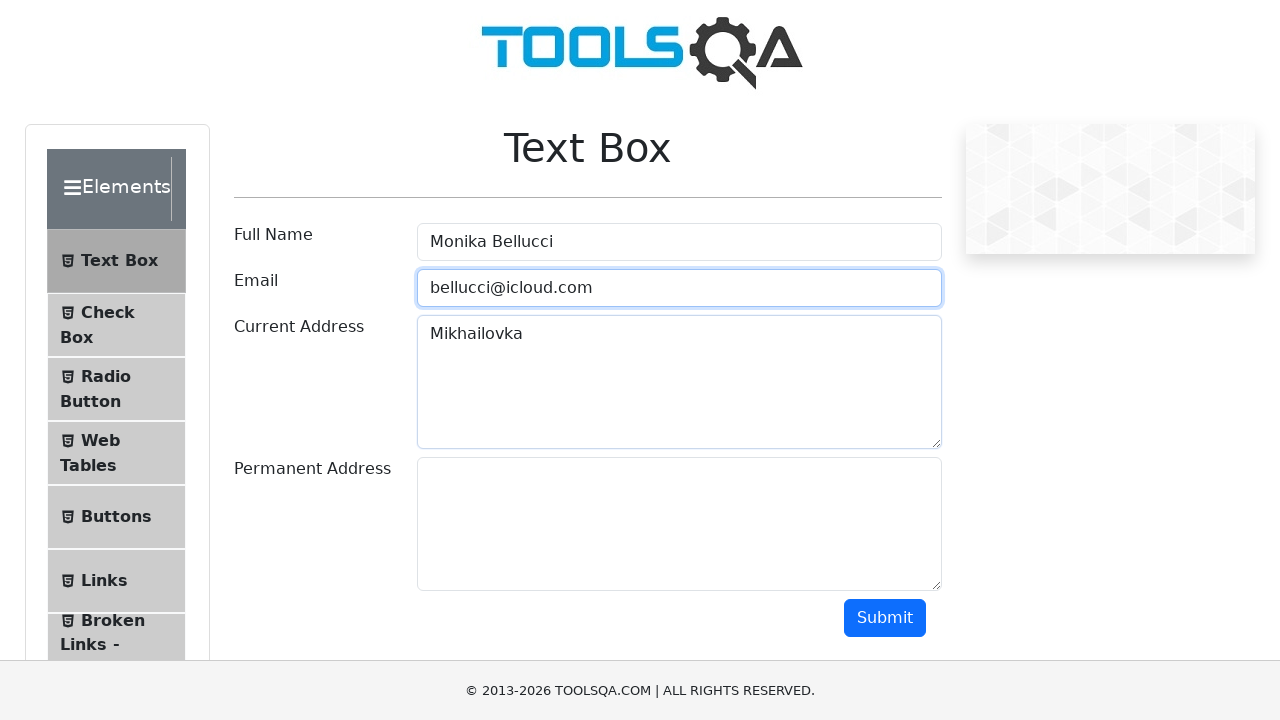

Filled permanent address field with 'New York' on #permanentAddress
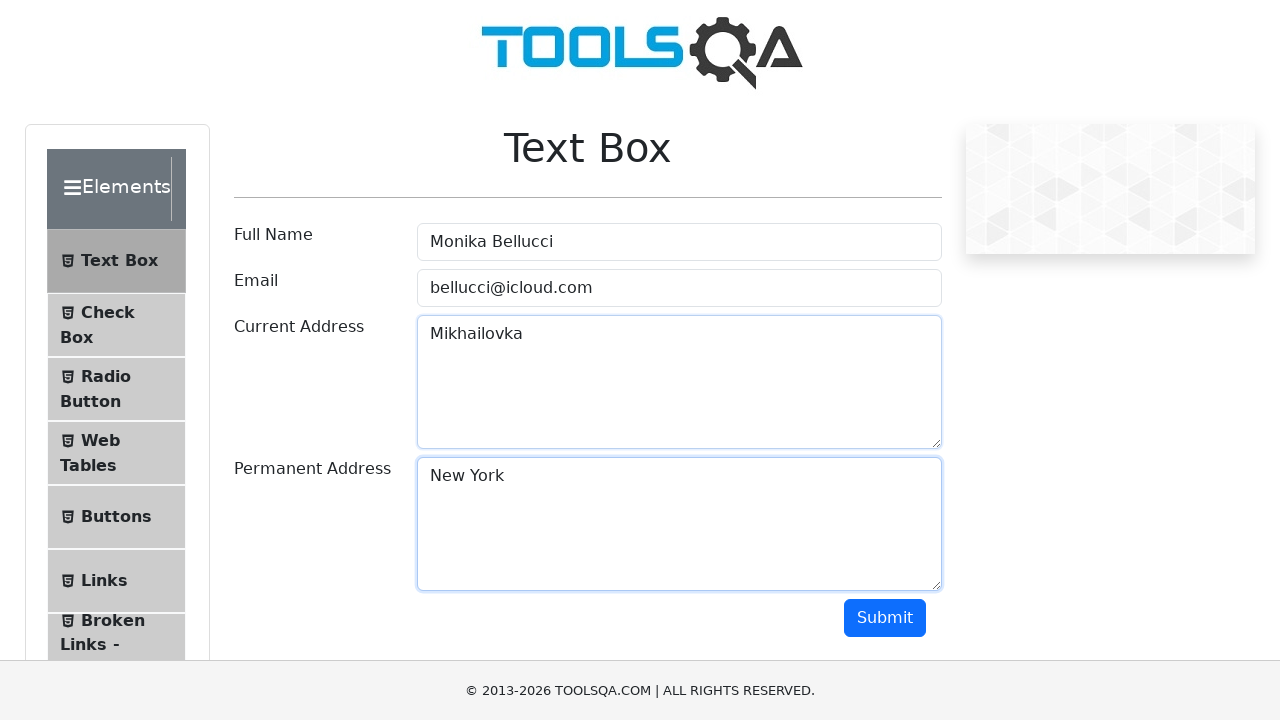

Scrolled submit button into view
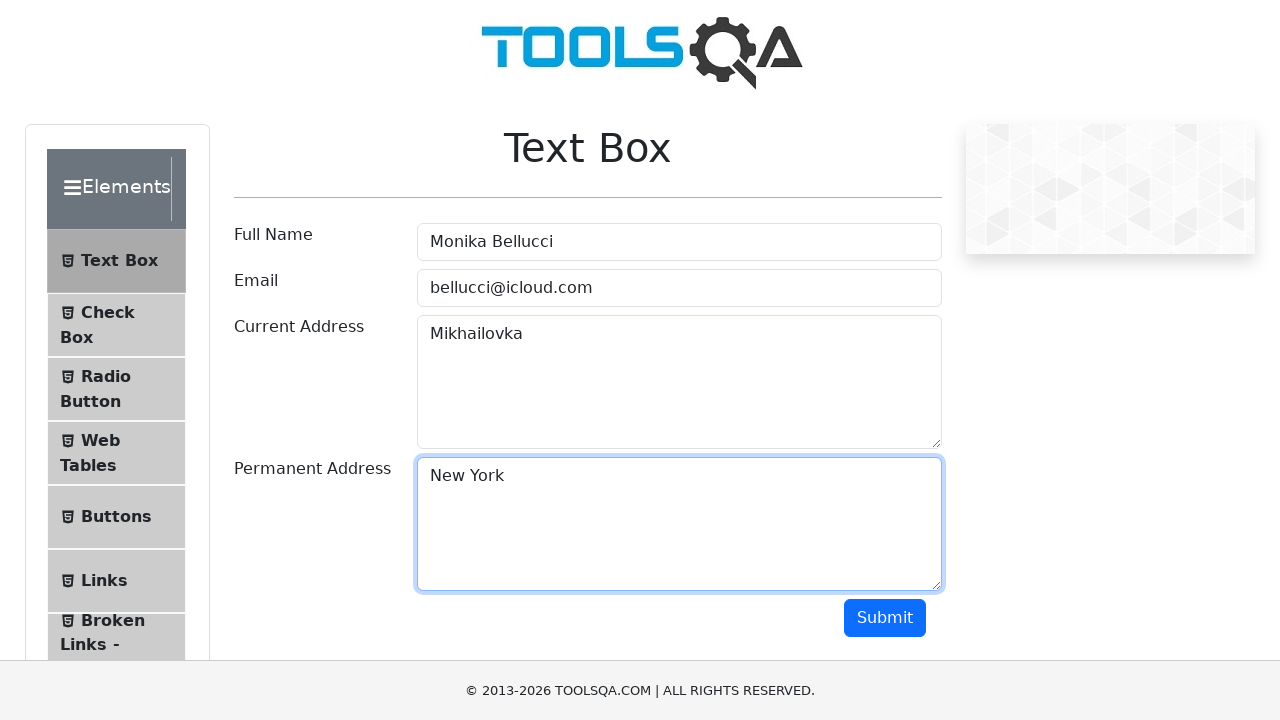

Clicked submit button to submit the form at (885, 618) on #submit
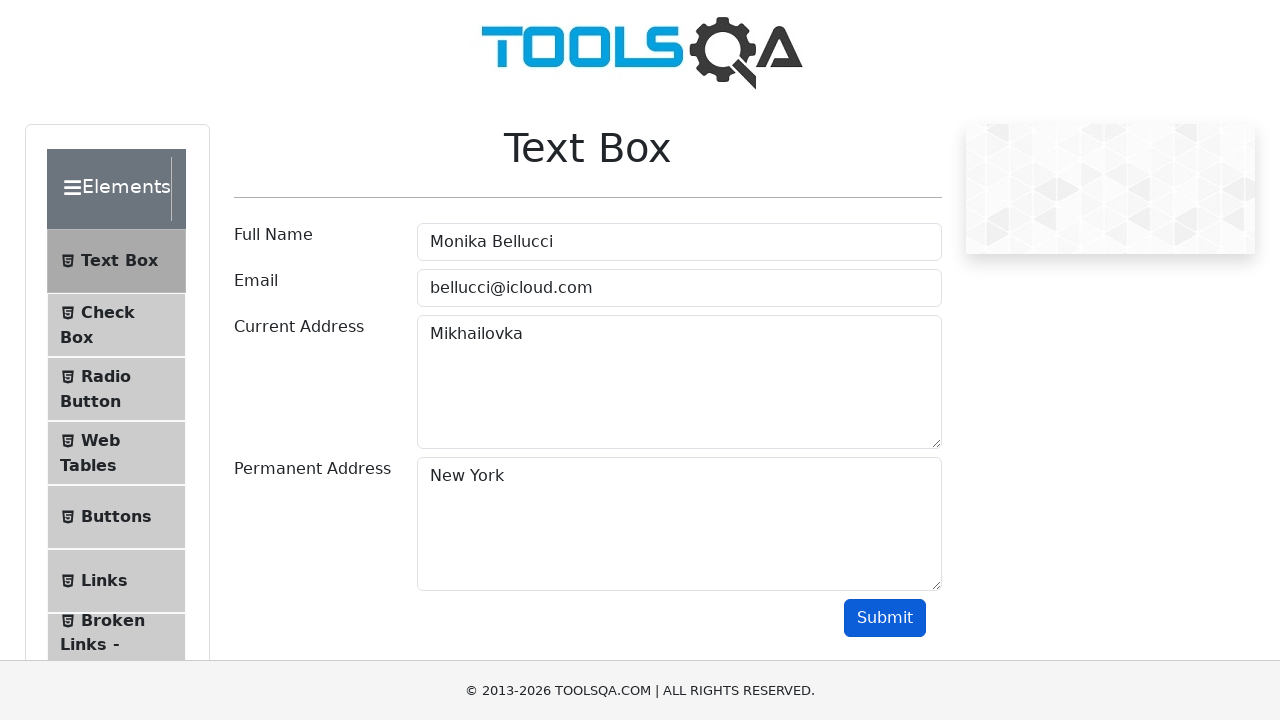

Form submission results loaded
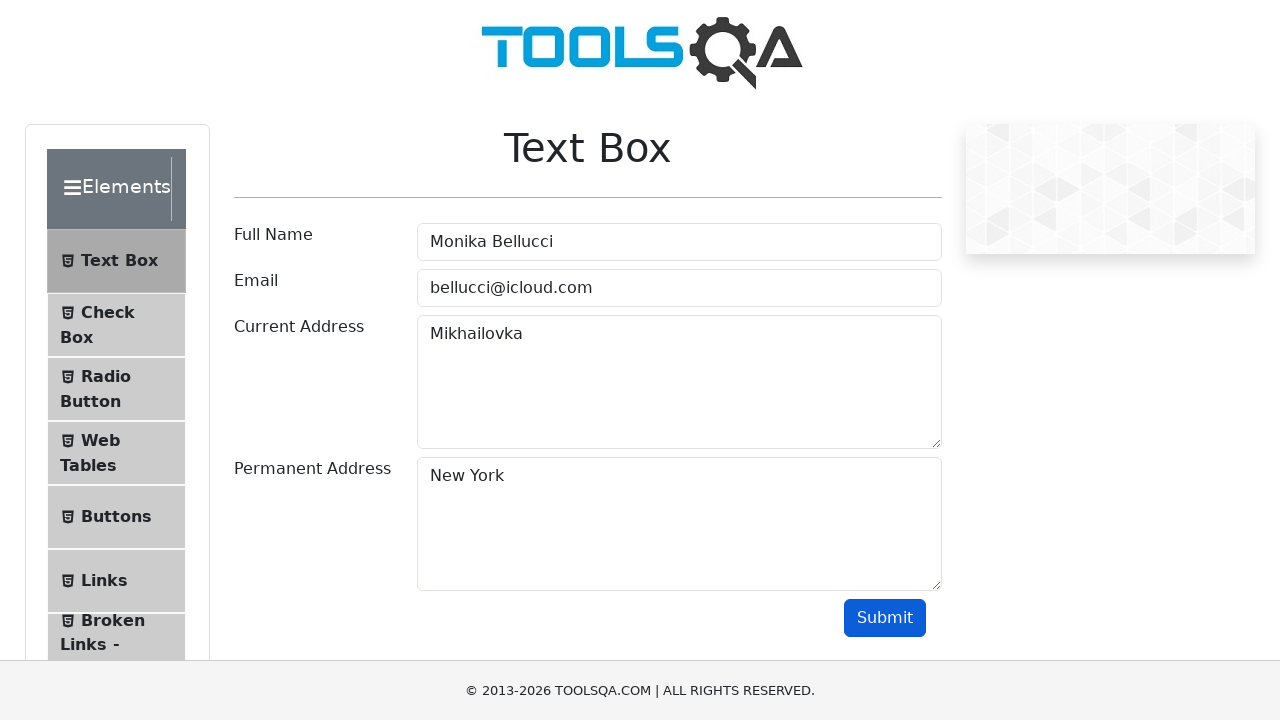

Verified submitted name 'Monika Bellucci' is displayed in results
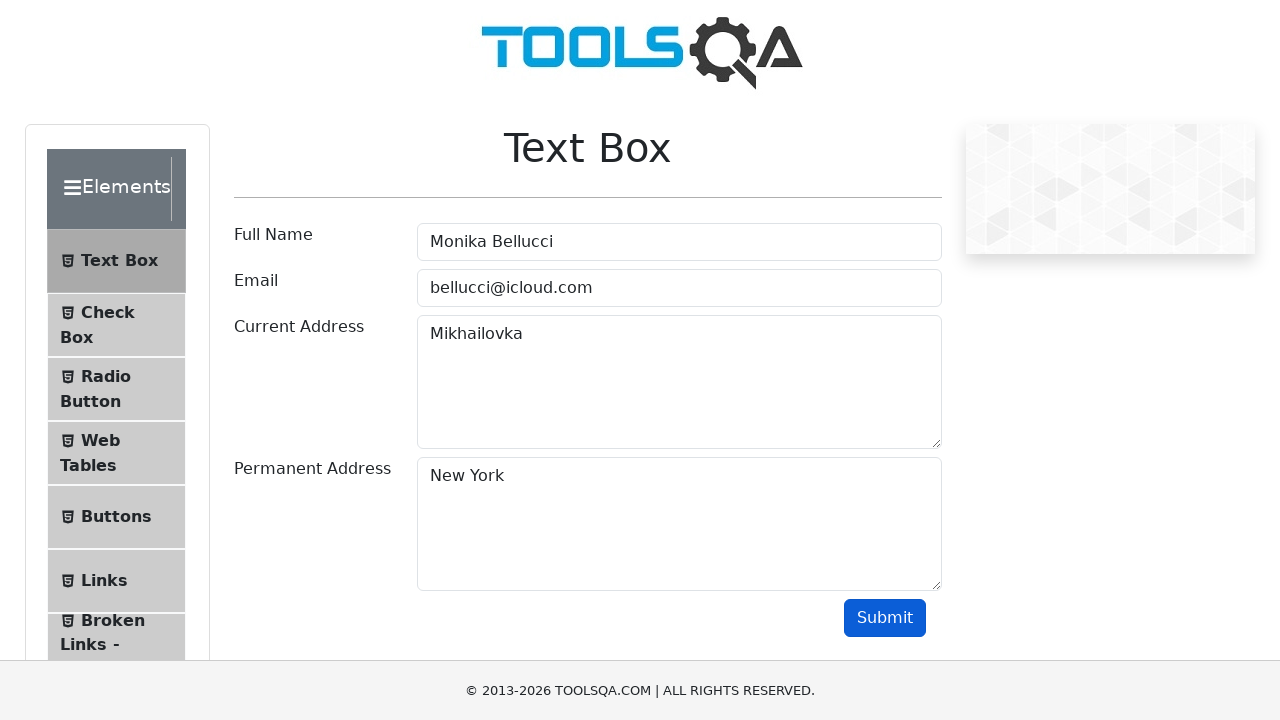

Verified submitted email 'bellucci@icloud.com' is displayed in results
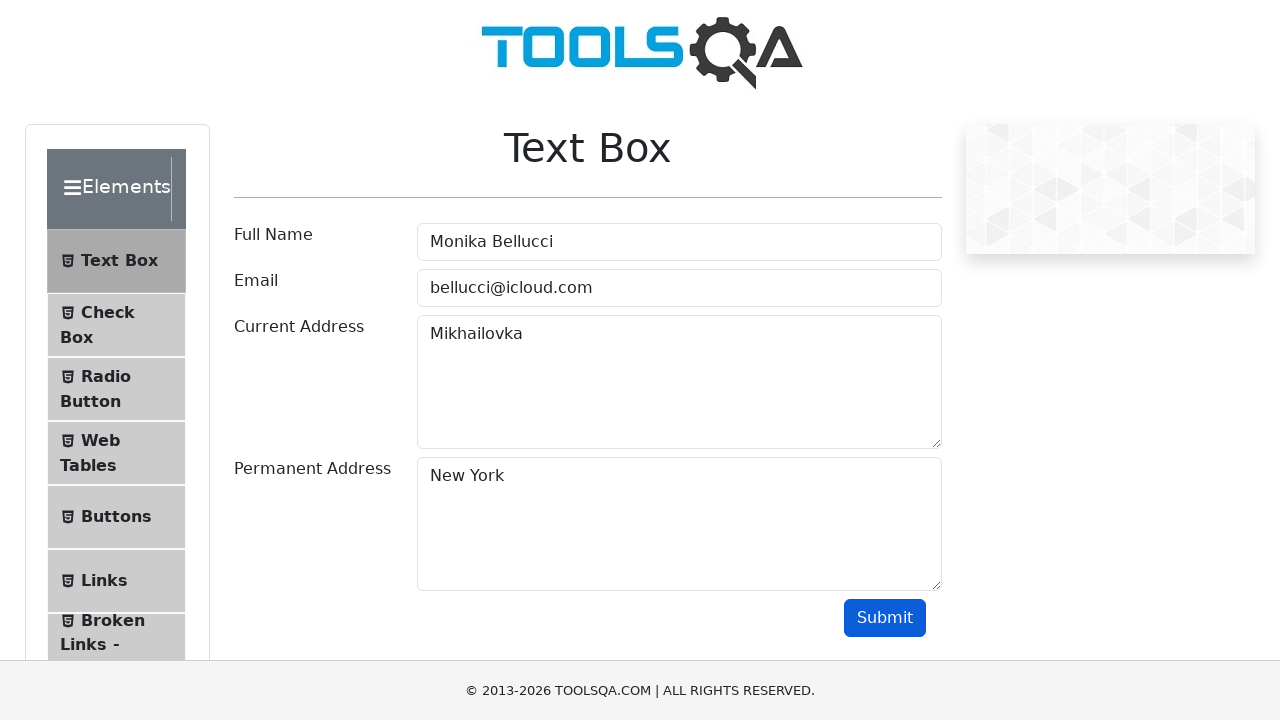

Verified submitted current address 'Mikhailovka' is displayed in results
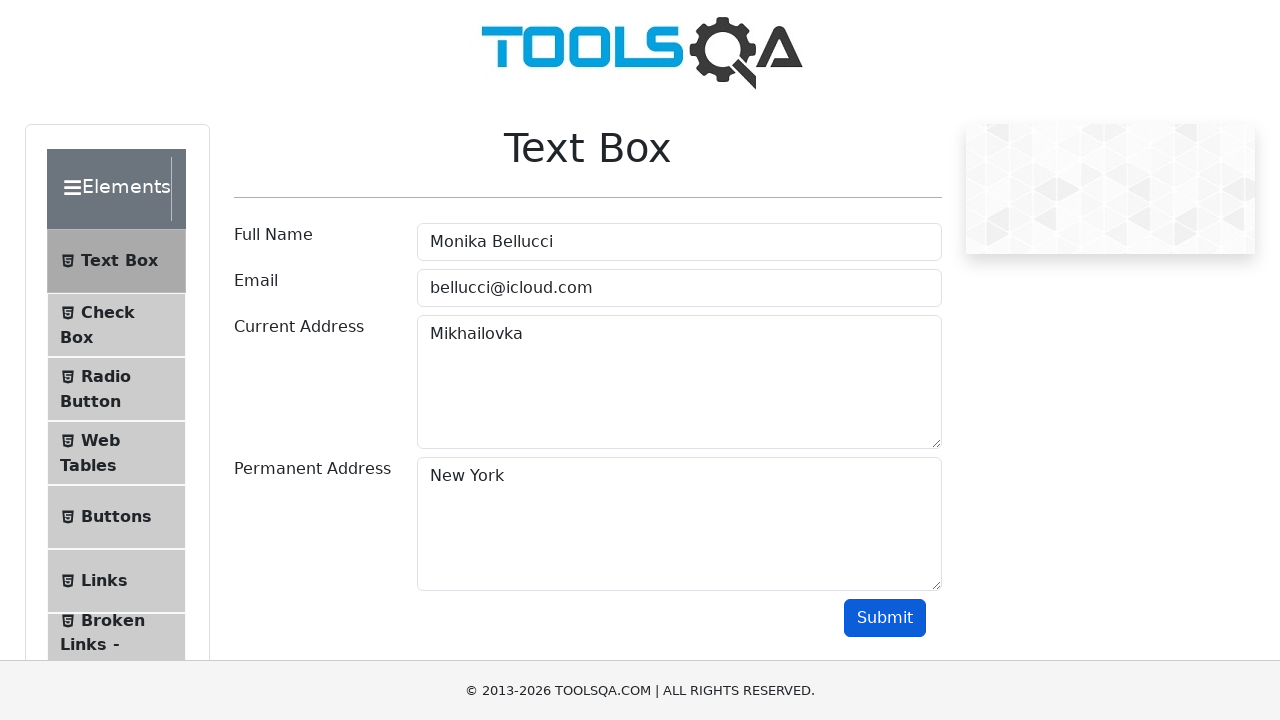

Verified submitted permanent address 'New York' is displayed in results
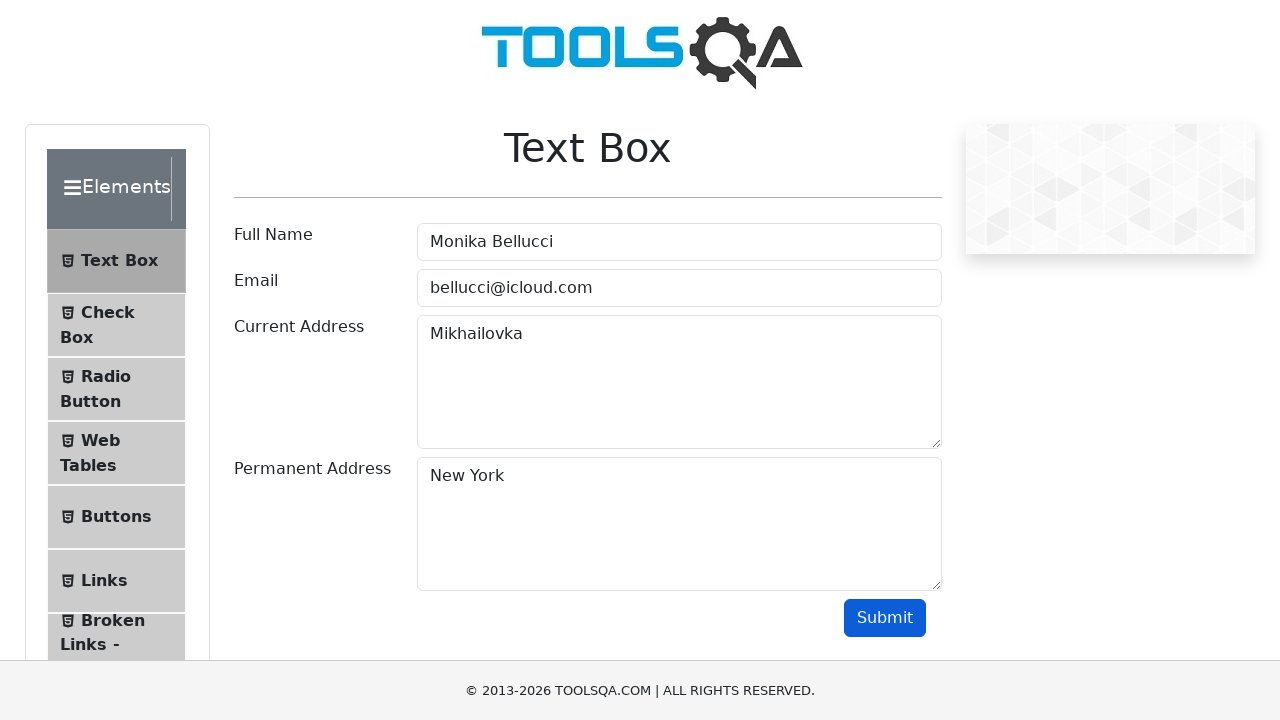

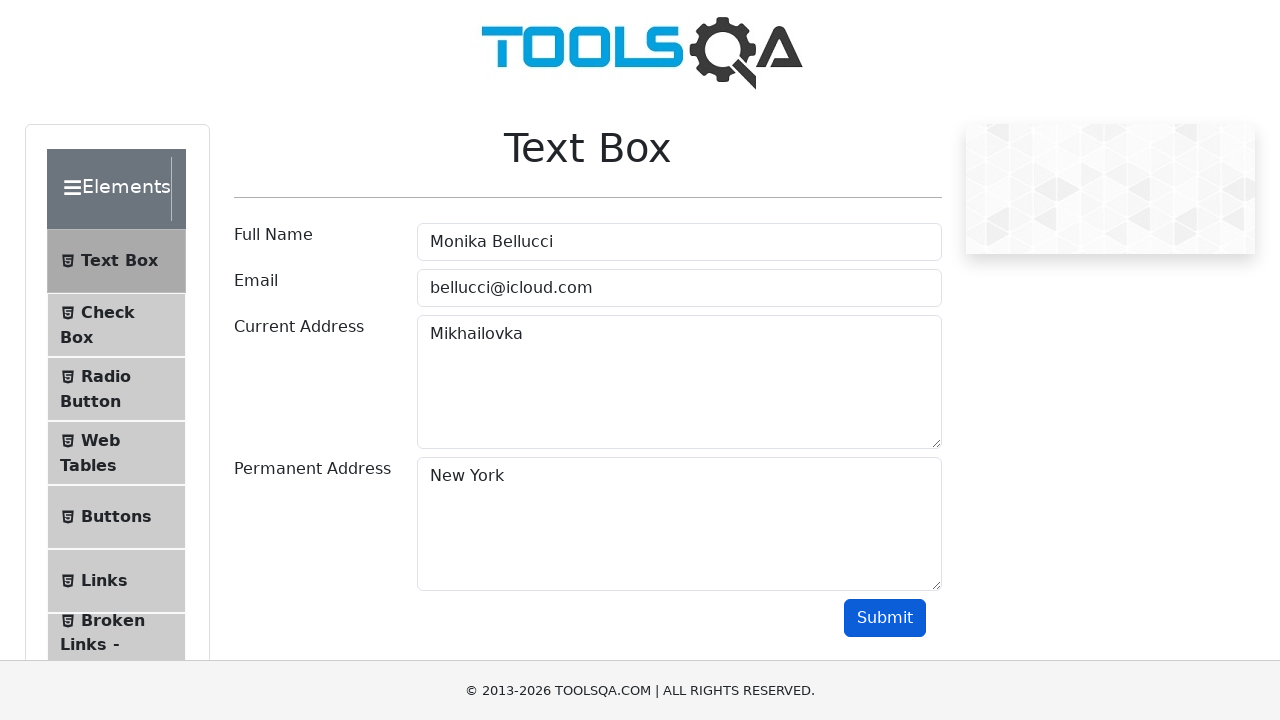